Tests jQuery UI draggable functionality by navigating to the demo page and performing a drag and drop action on a draggable element

Starting URL: https://jqueryui.com/

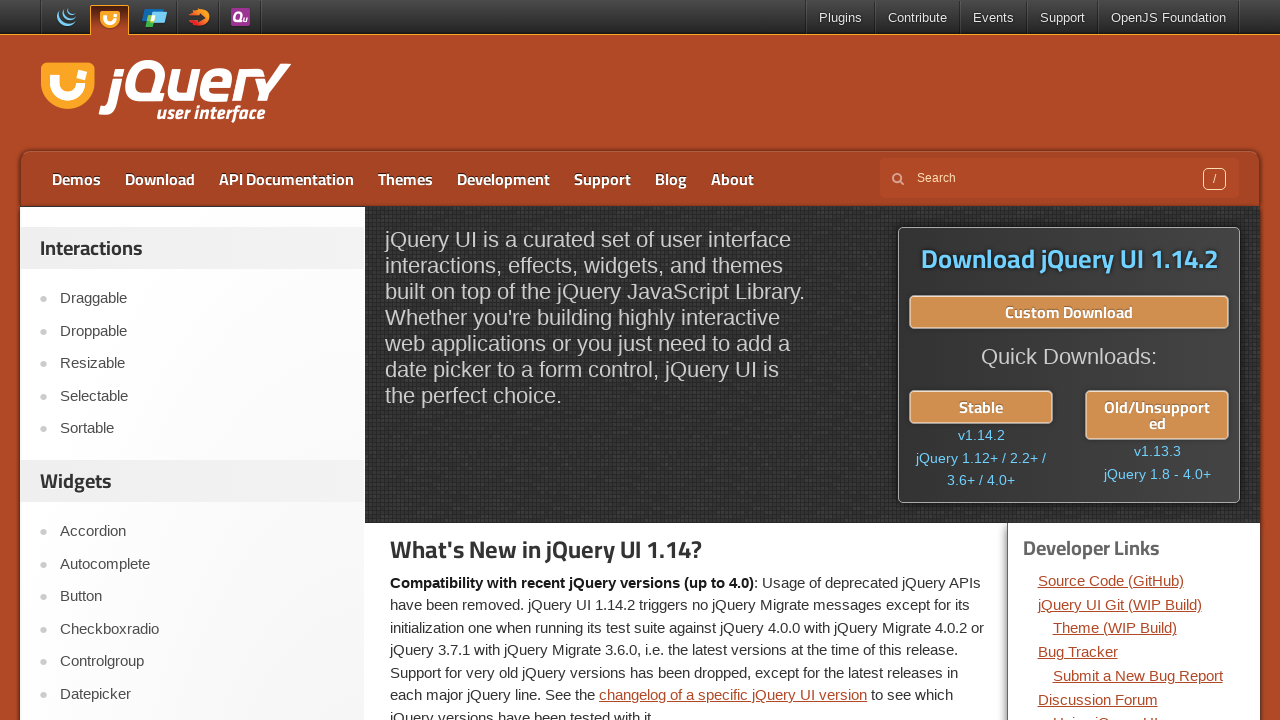

Clicked on Draggable link to navigate to the demo page at (202, 299) on text=Draggable
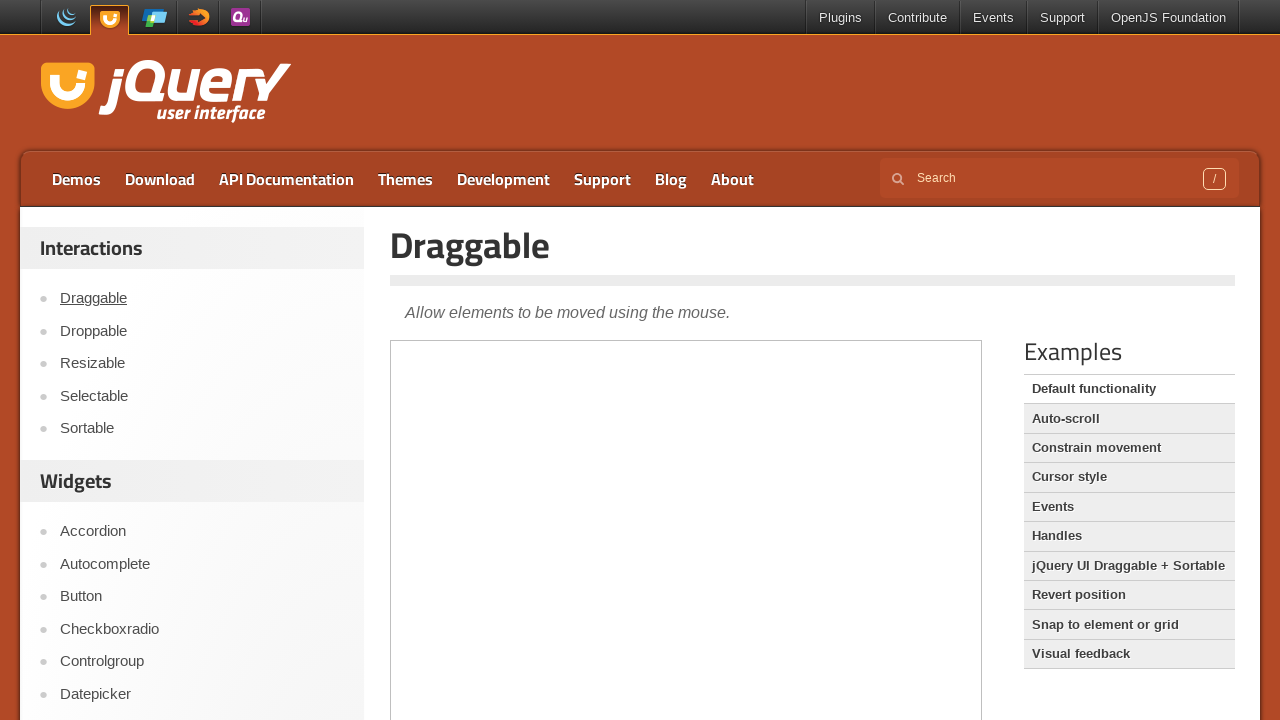

Located the demo iframe
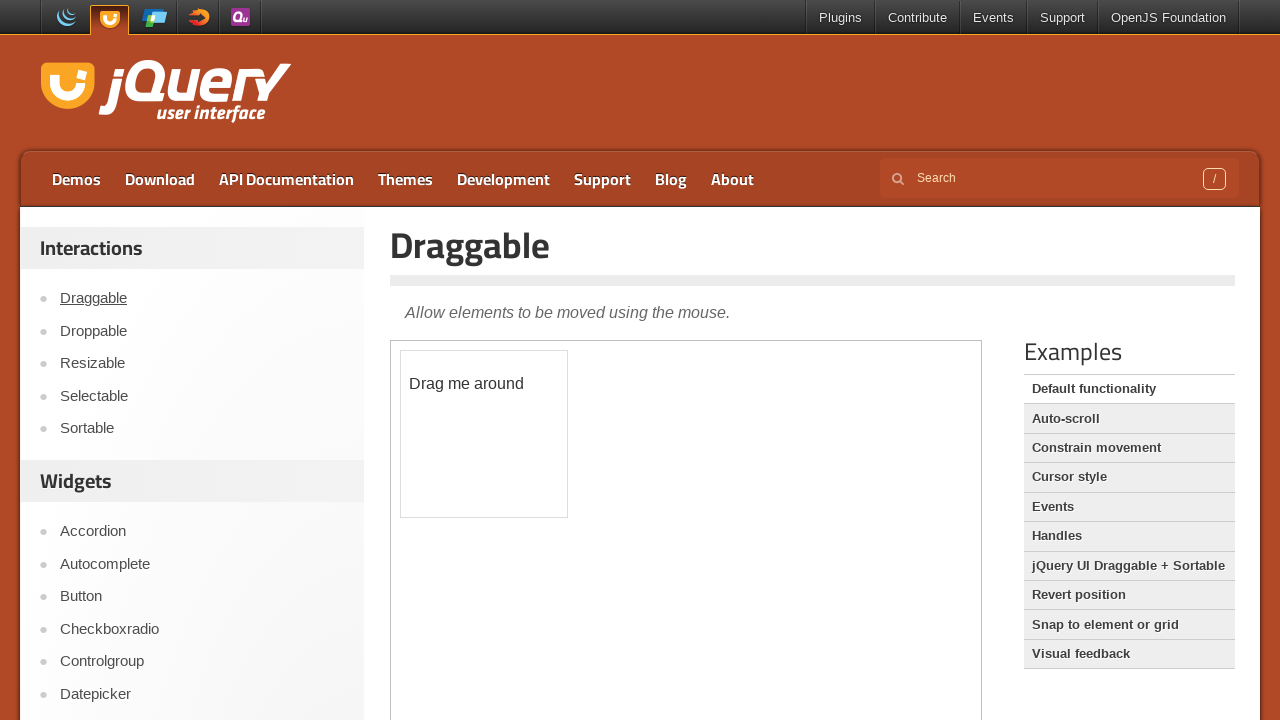

Located the draggable element
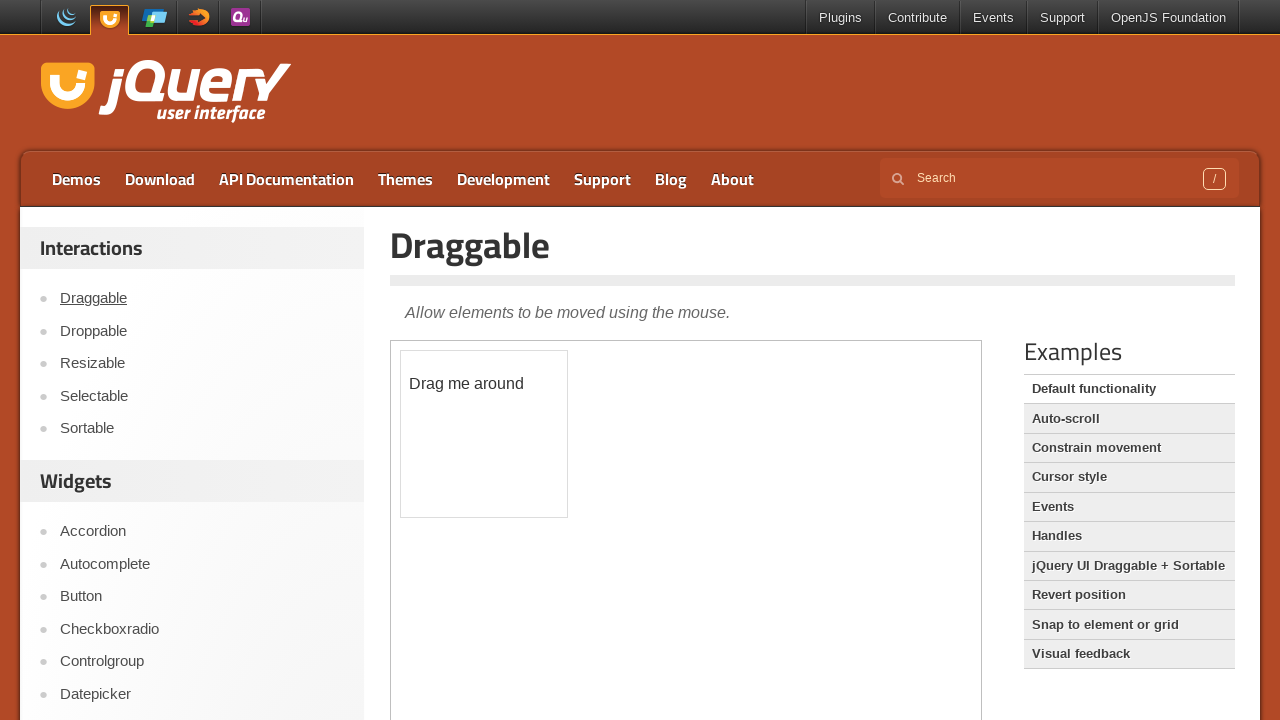

Performed drag and drop action on the draggable element to position (100, 100) at (501, 451)
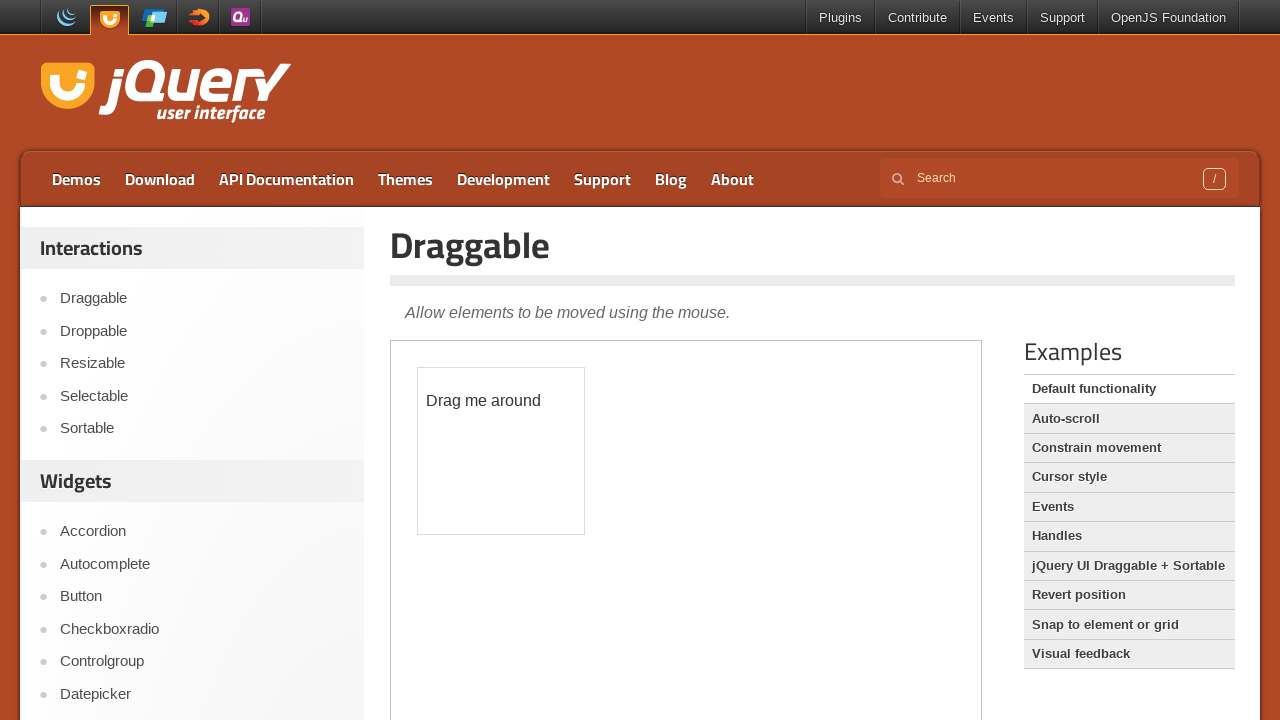

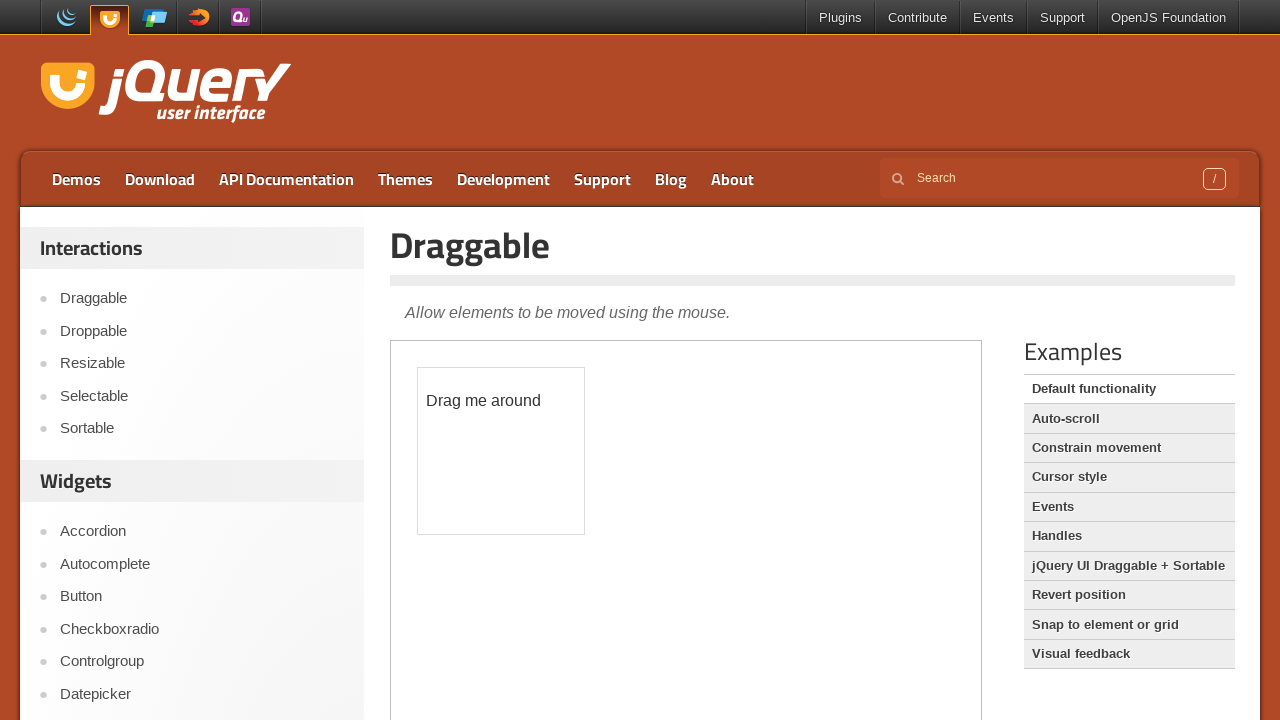